Tests accepting a JavaScript alert and verifying the success message

Starting URL: https://the-internet.herokuapp.com/javascript_alerts

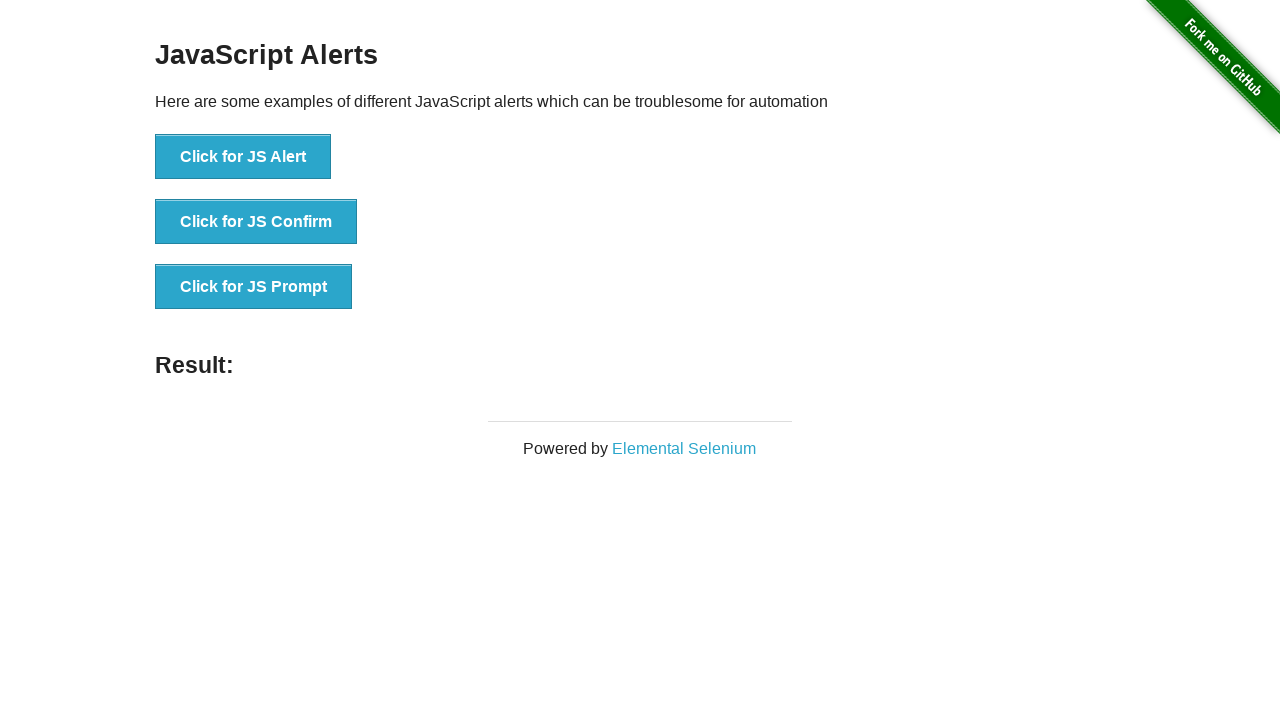

Clicked button to trigger JavaScript alert at (243, 157) on xpath=//button[@onclick='jsAlert()']
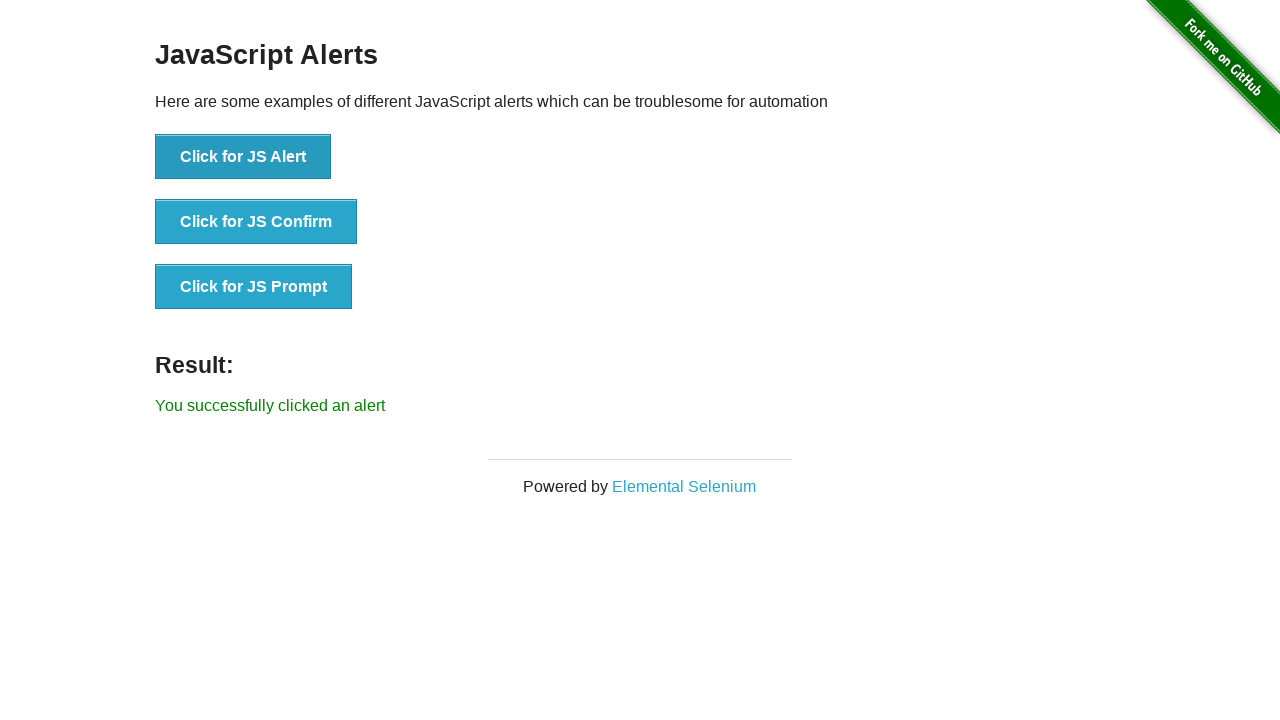

Set up dialog handler to accept alerts
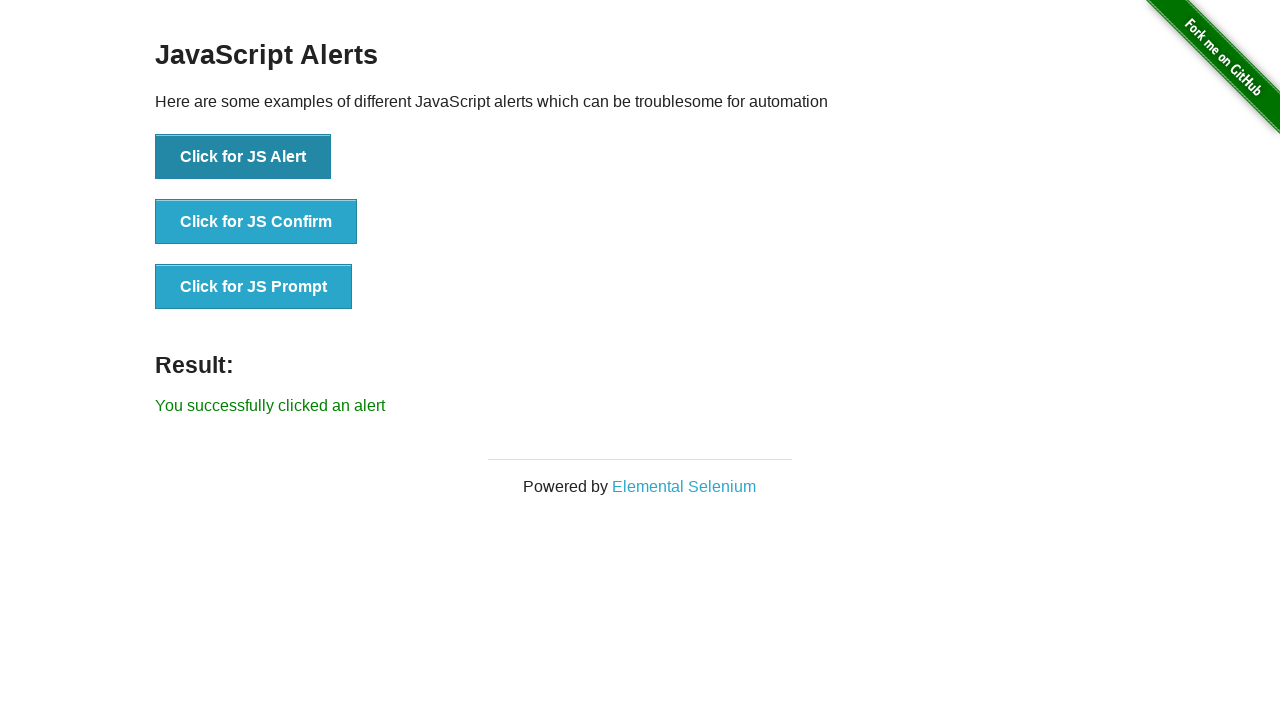

Verified success message is displayed after accepting alert
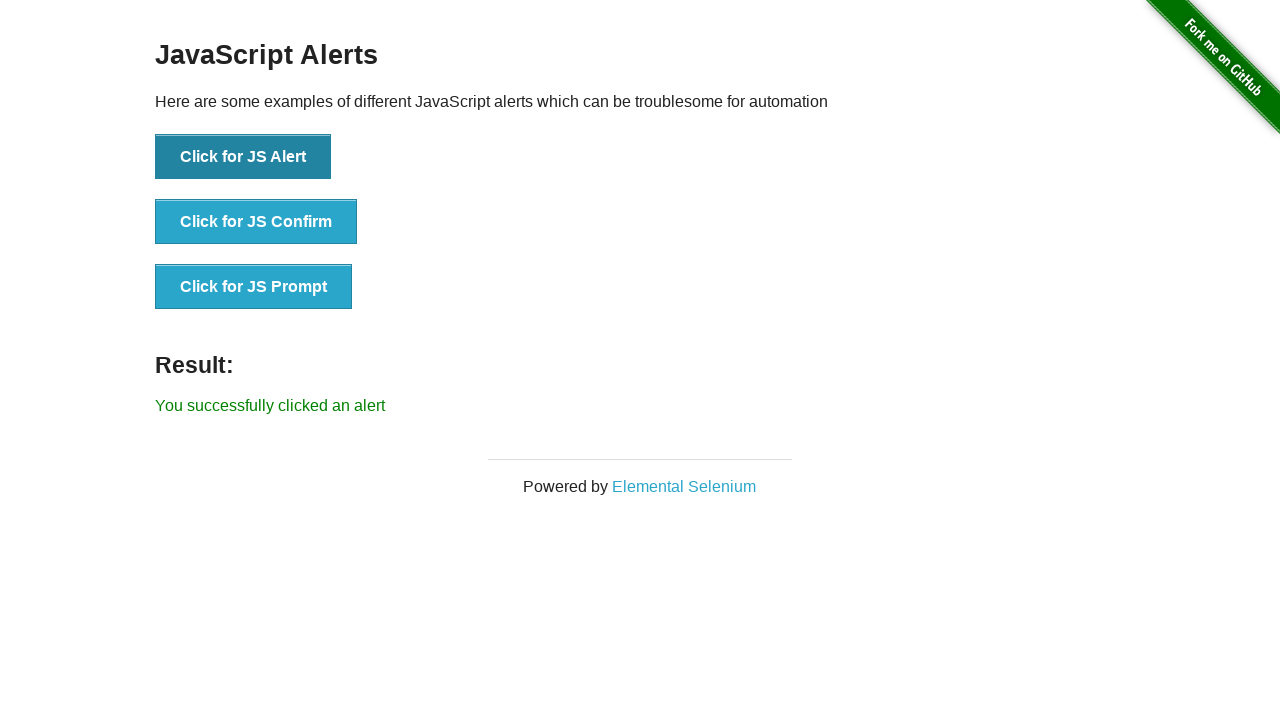

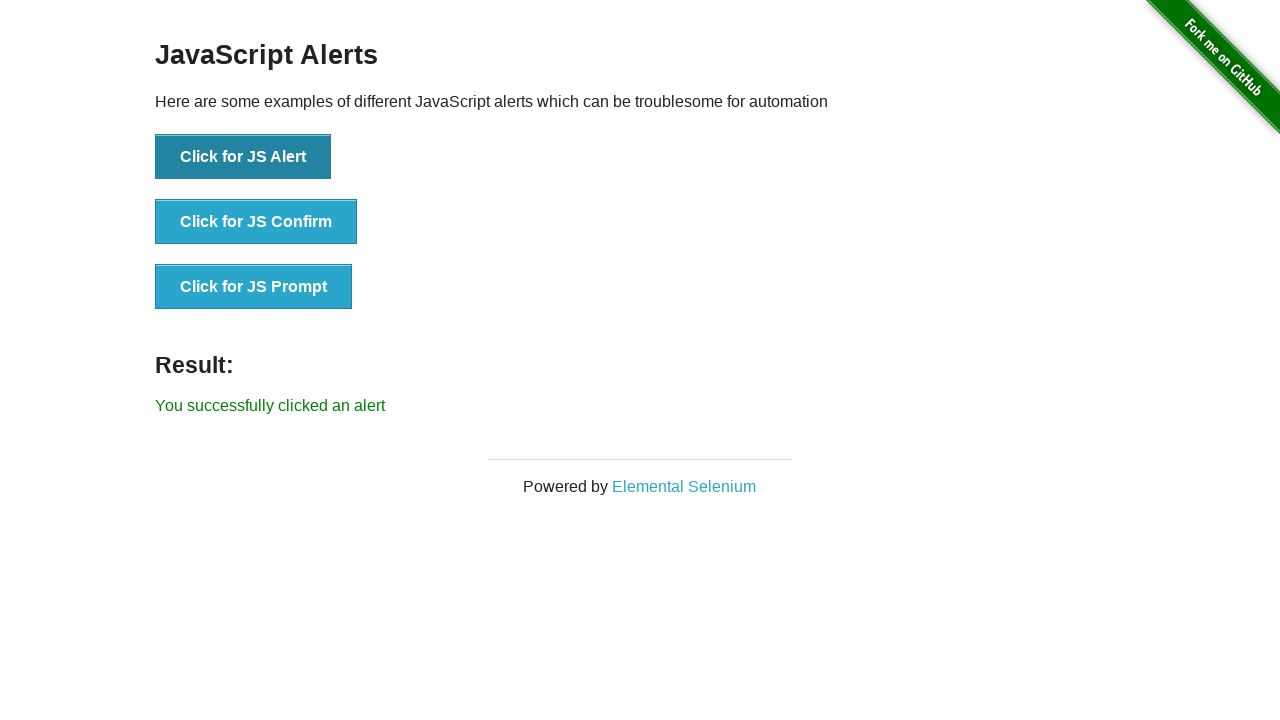